Tests jQuery UI menu interaction by hovering over menu items and clicking on a submenu option

Starting URL: https://the-internet.herokuapp.com/jqueryui/menu#

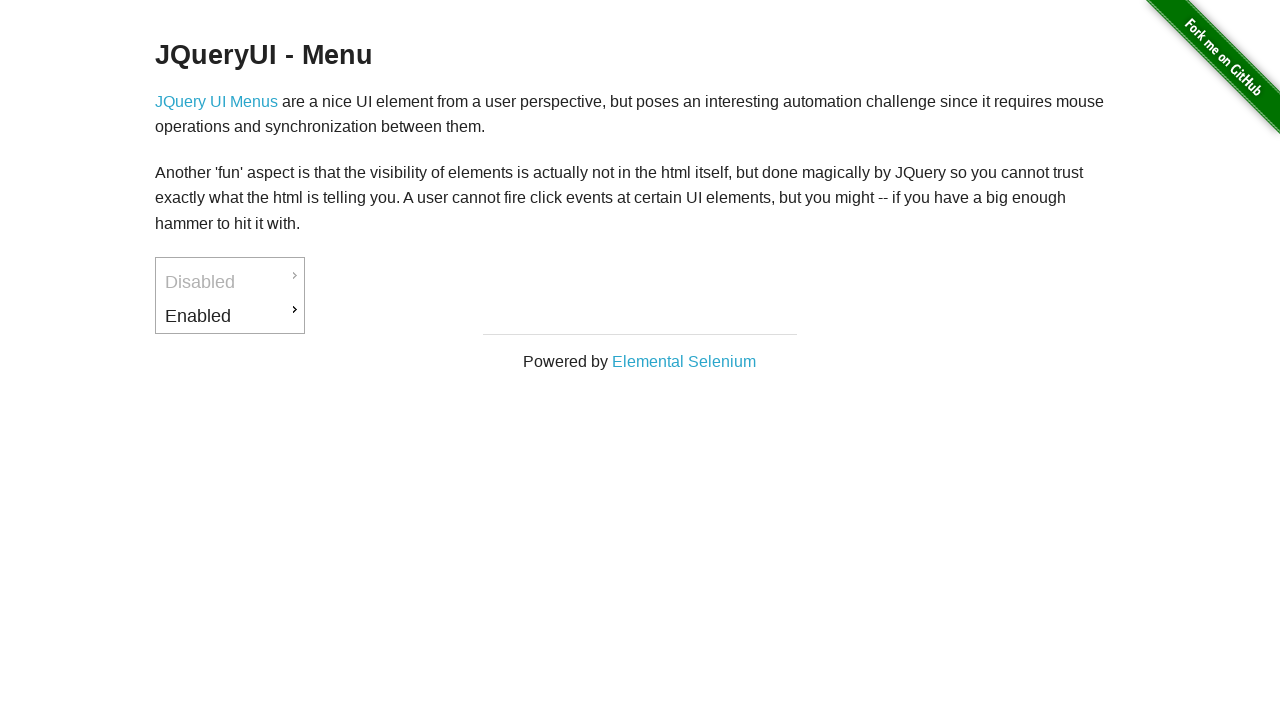

Hovered over 'Enabled' menu item at (230, 316) on a:text('Enabled')
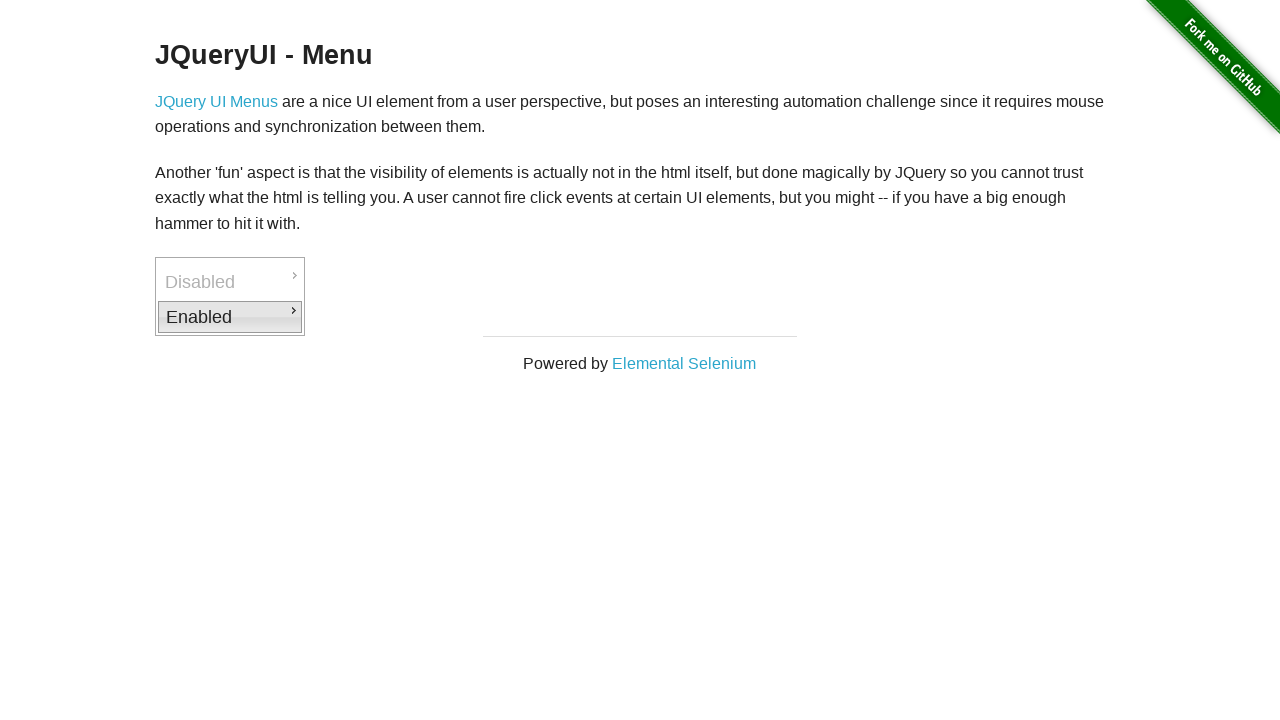

Hovered over 'Back to JQuery UI' submenu item at (376, 362) on a:text('Back to JQuery UI')
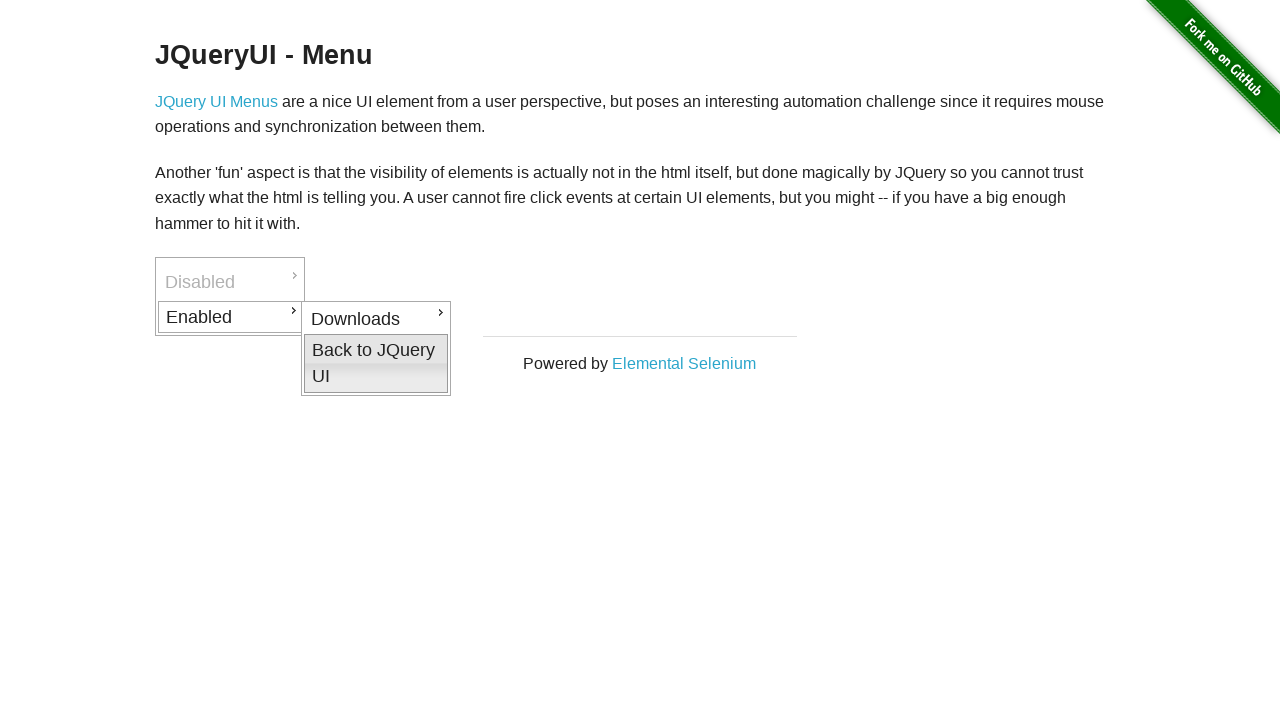

Clicked 'Back to JQuery UI' submenu option at (376, 363) on a:text('Back to JQuery UI')
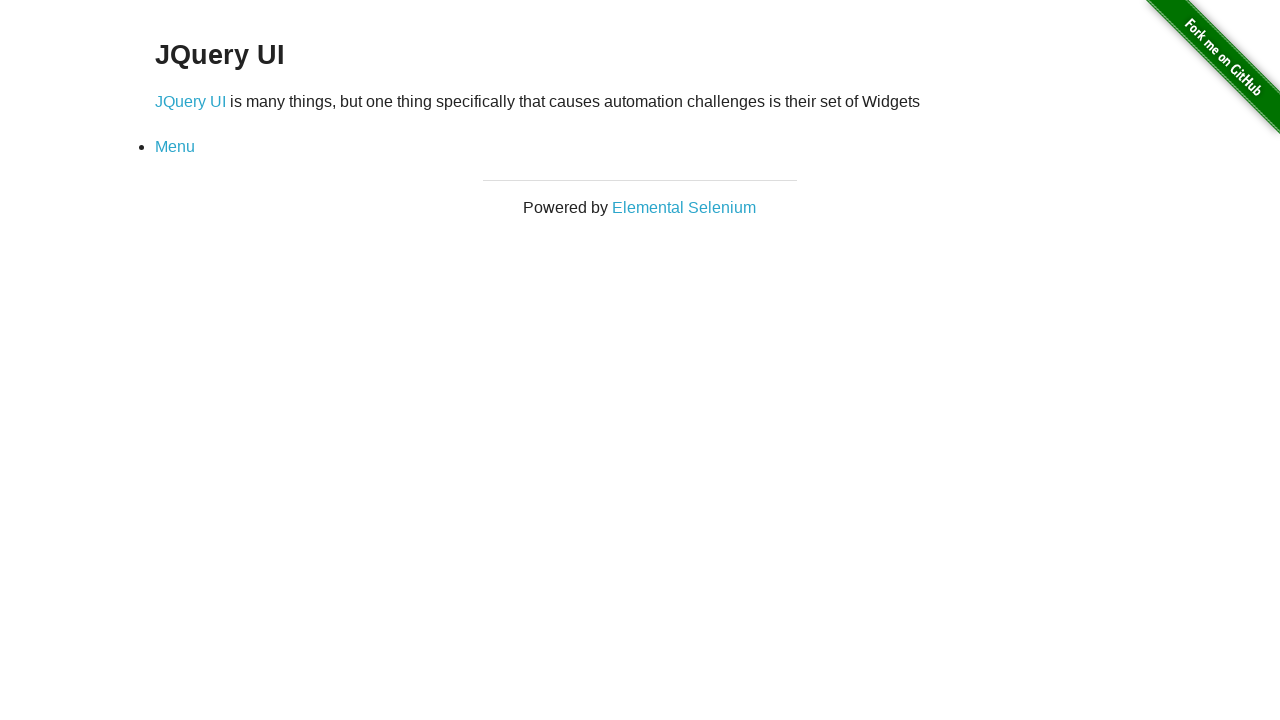

Navigation completed and page reached network idle state
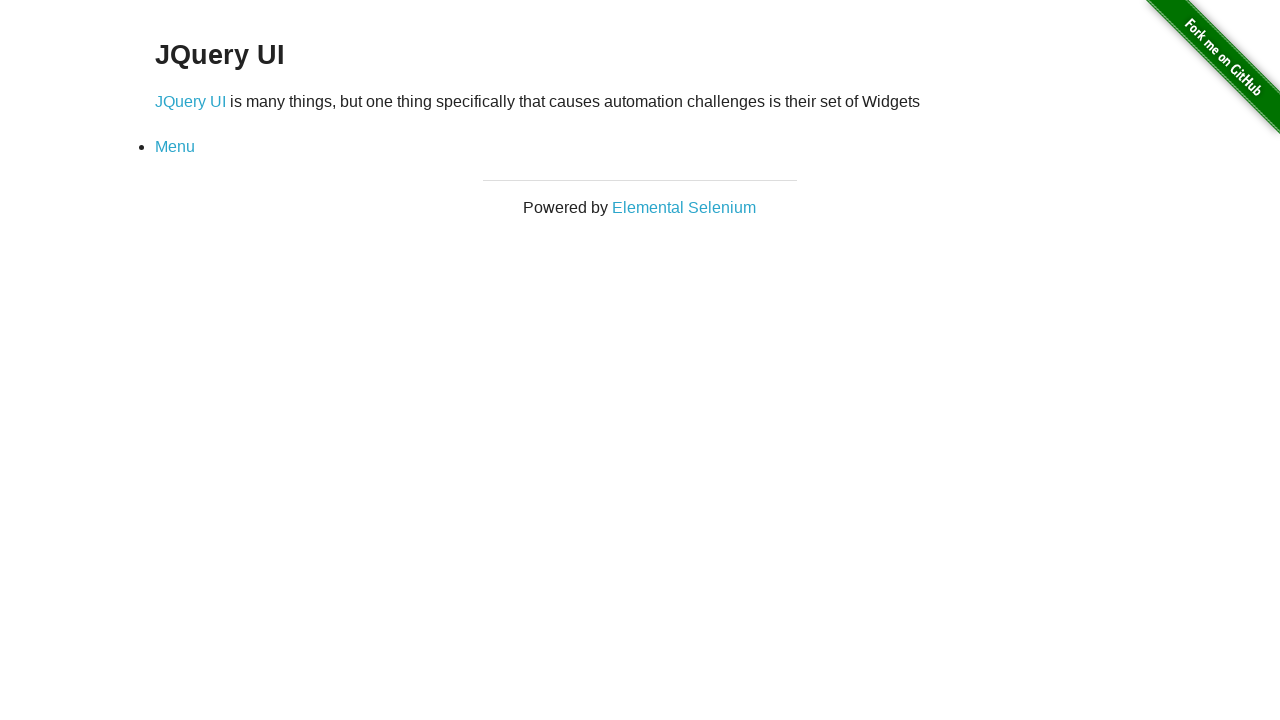

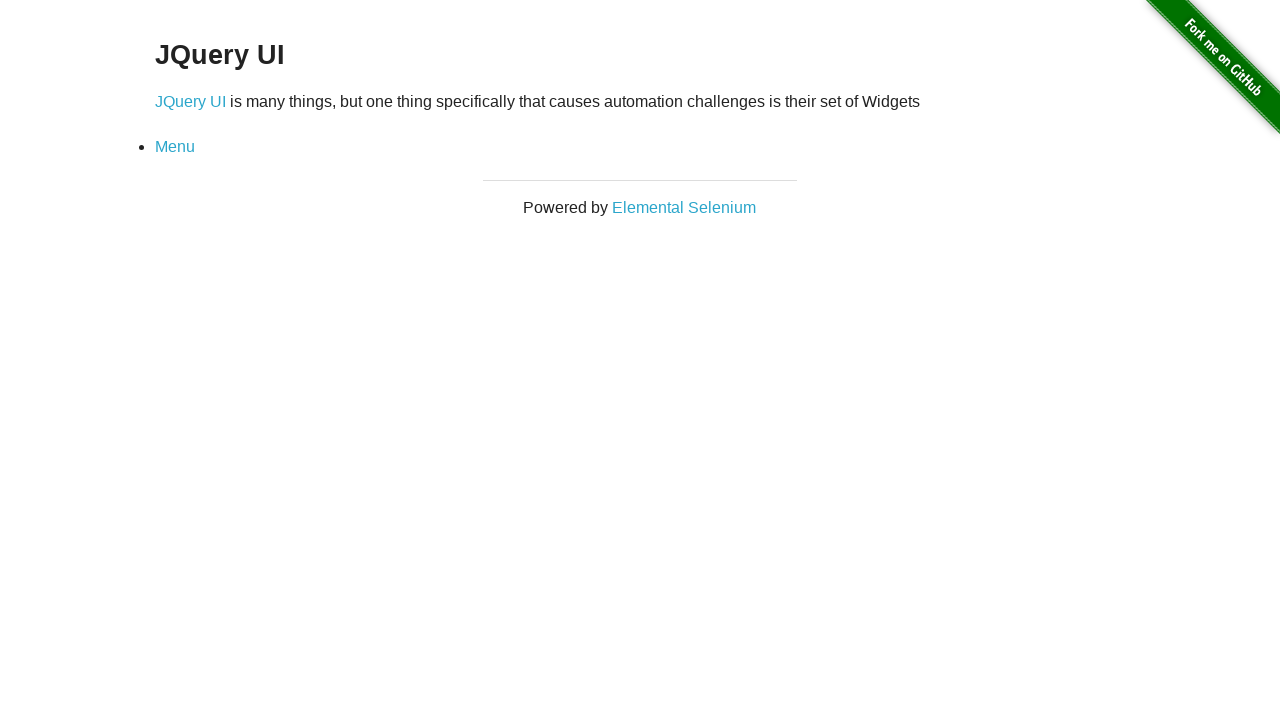